Navigates to an automation practice page, scrolls down to a table, and verifies the table structure by checking rows and columns exist, then locates a specific row in the table.

Starting URL: https://www.rahulshettyacademy.com/AutomationPractice/

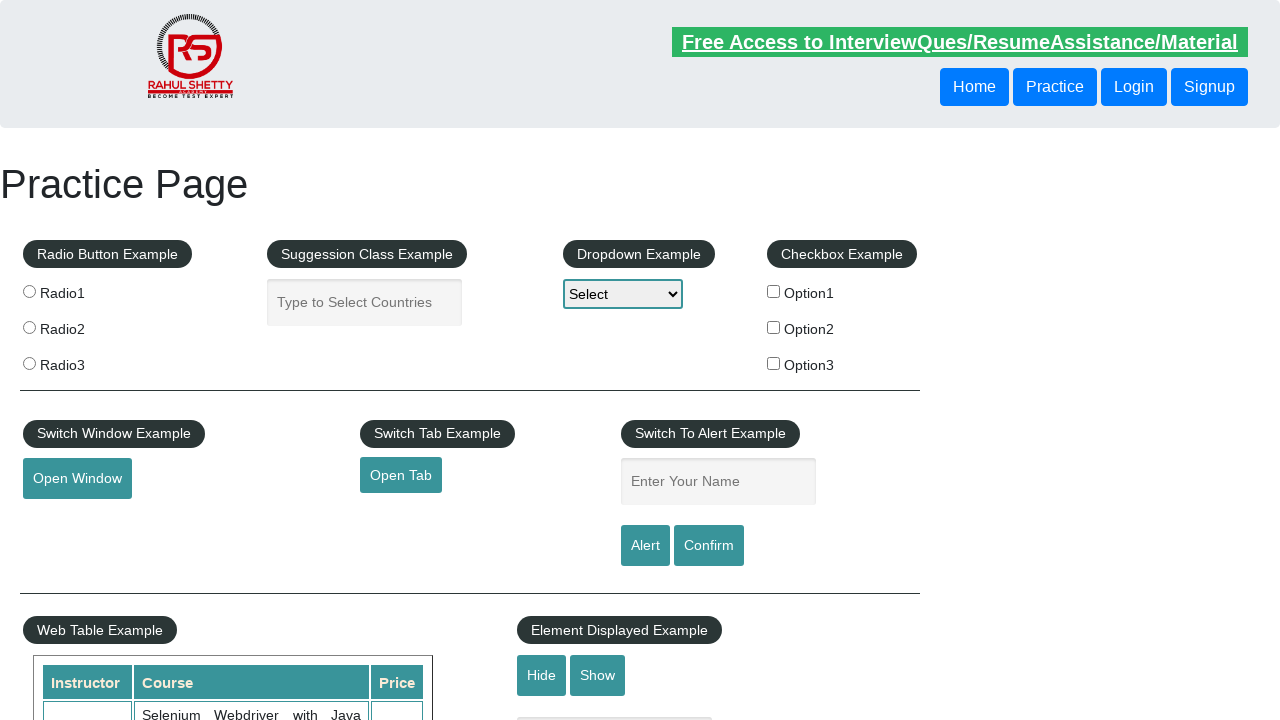

Scrolled down 600px to table area
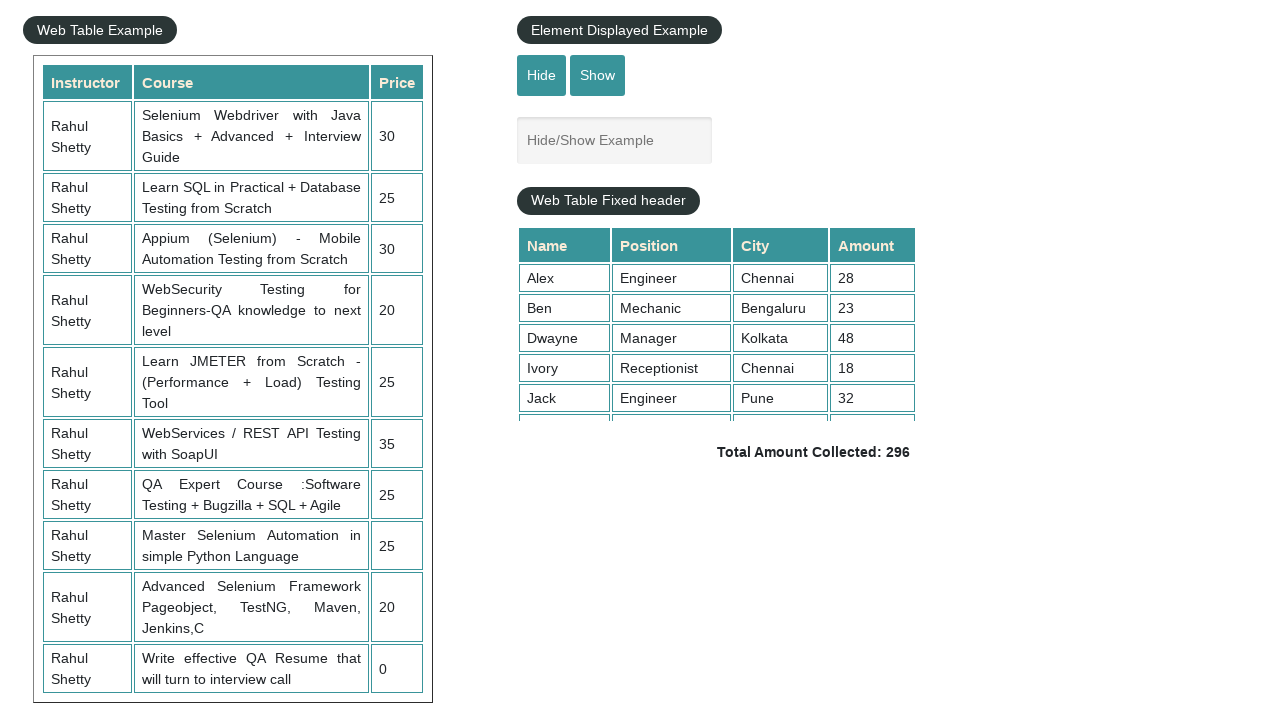

Table with name 'courses' became visible
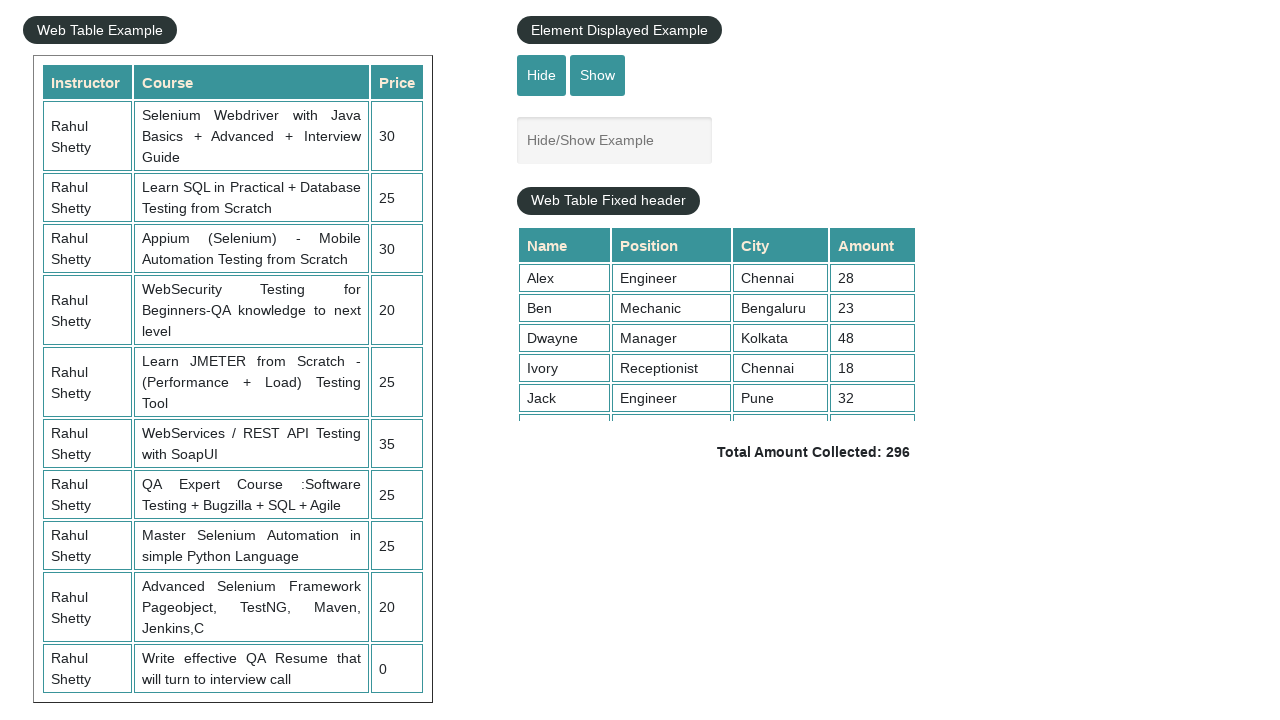

Verified table rows exist and first row is visible
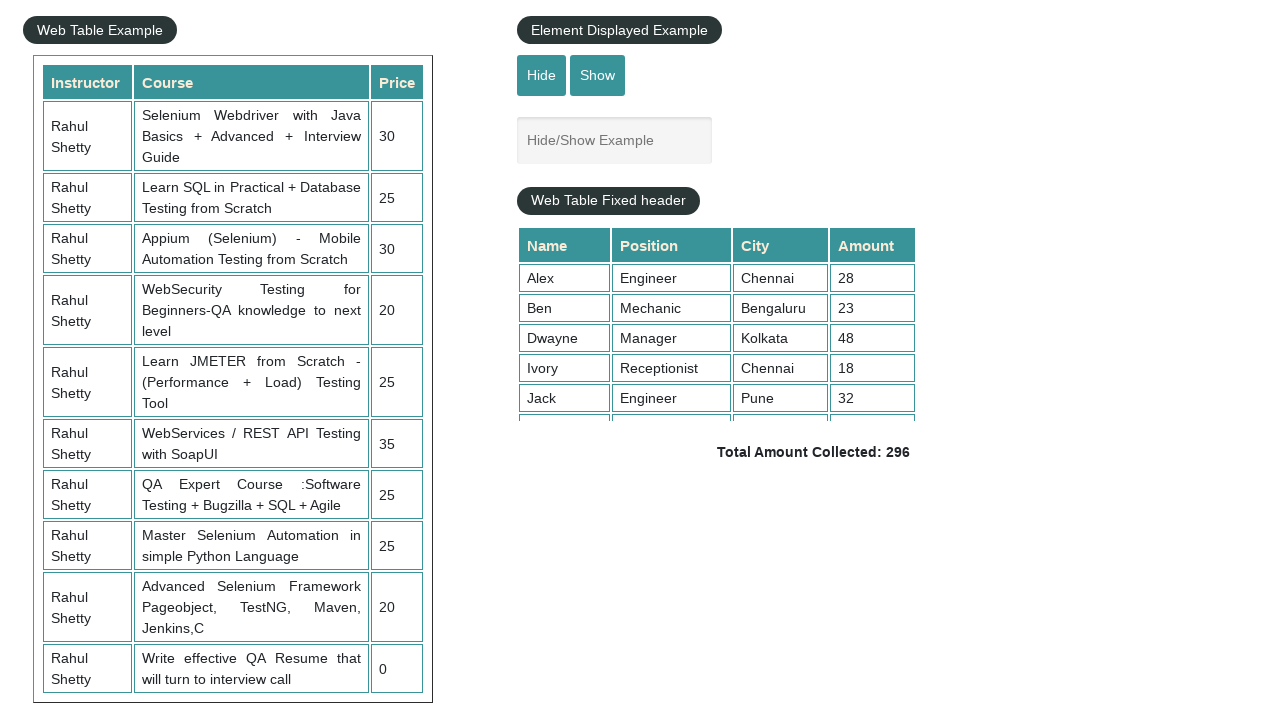

Verified table header columns exist and first column is visible
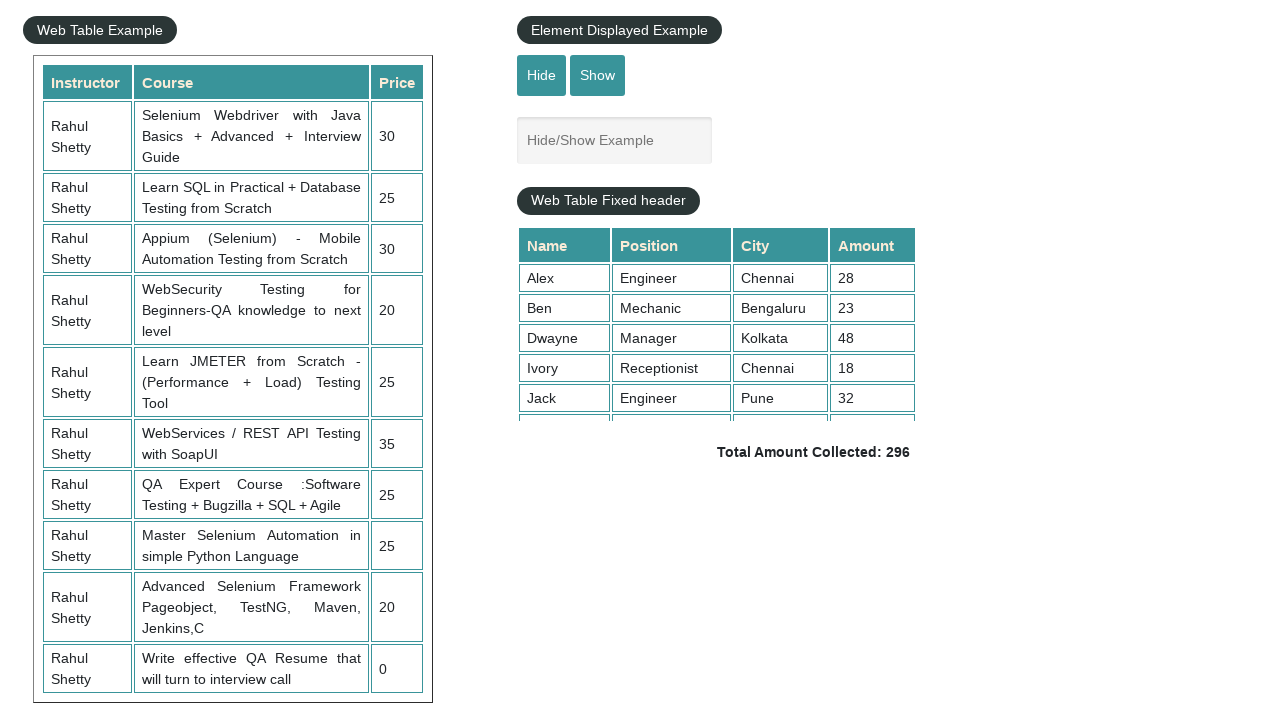

Located and verified accessibility of row index 2 in the table
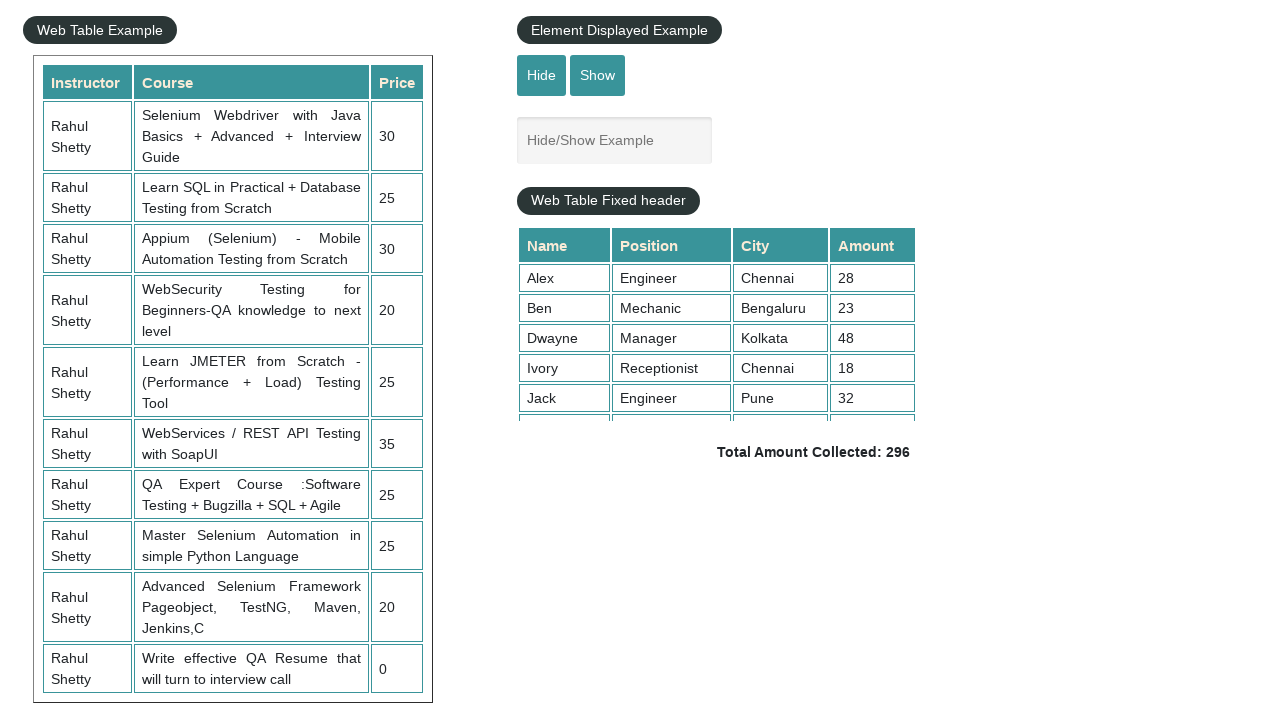

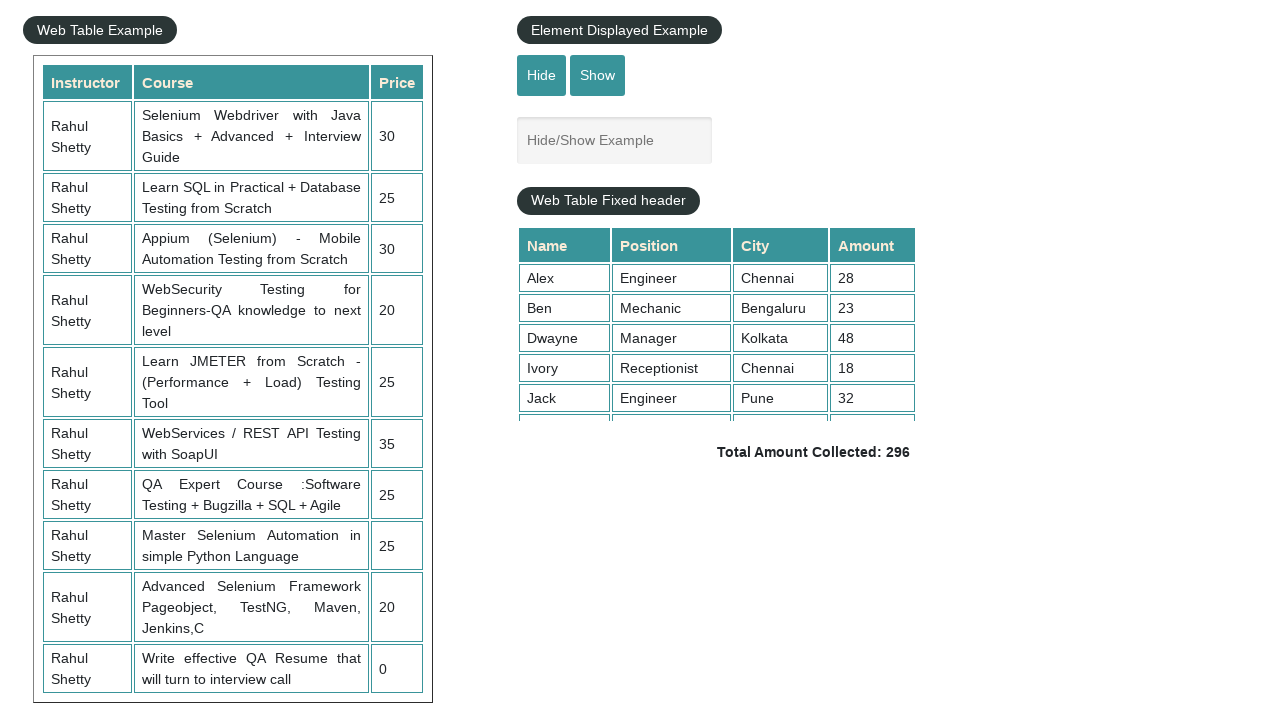